Tests basic form interaction on a training ground page by filling an input field with text and clicking a button

Starting URL: https://www.techstepacademy.com/training-ground

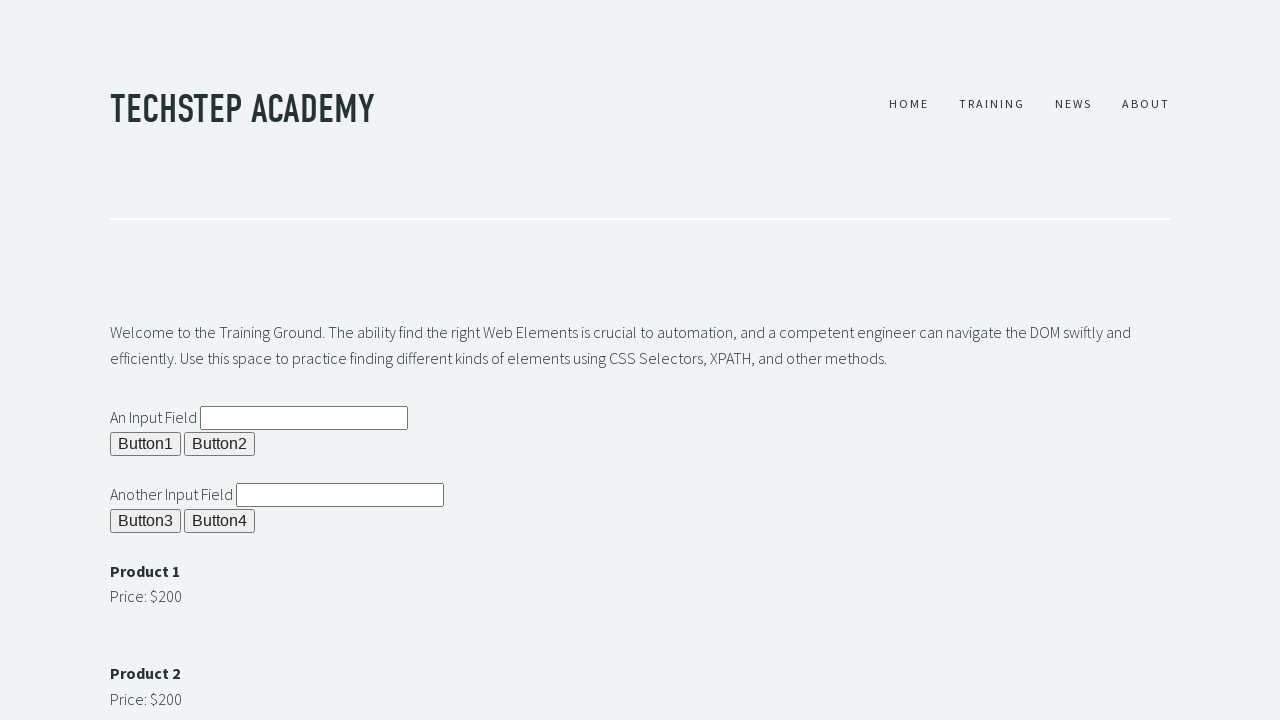

Filled input field with 'My First Automation' on input#ipt1
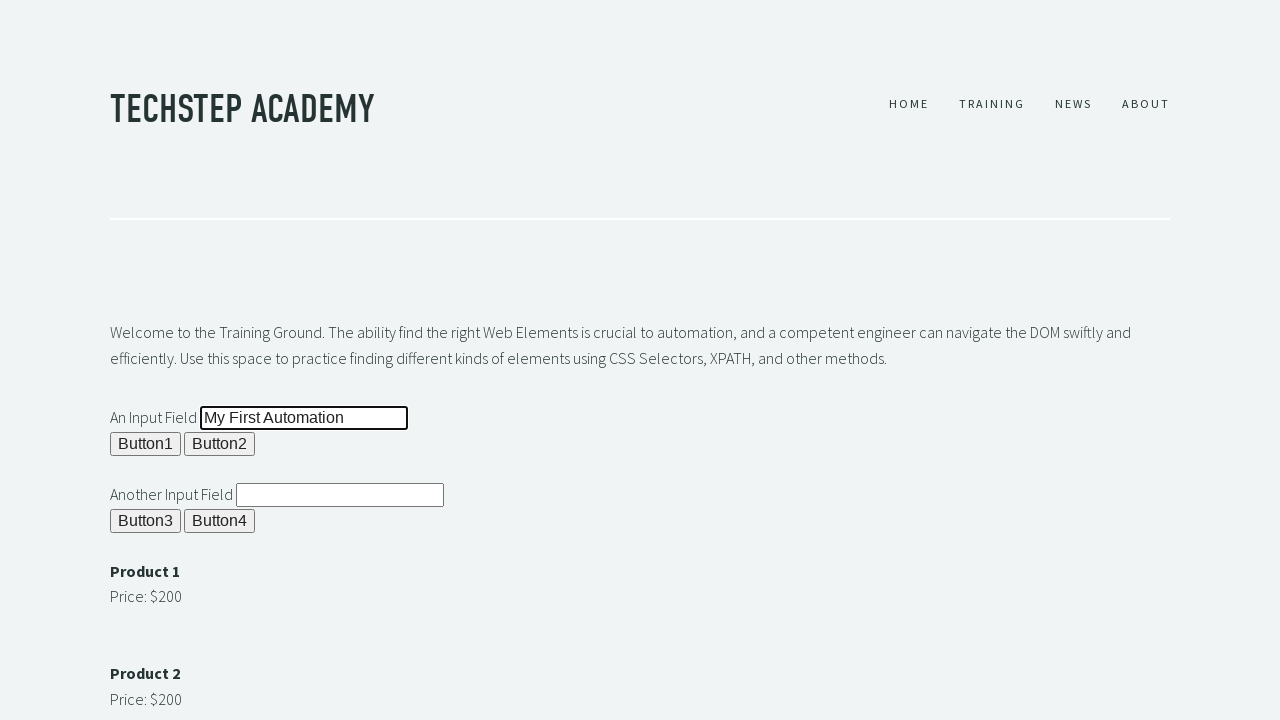

Clicked the form submission button at (146, 444) on button[name='butn1']
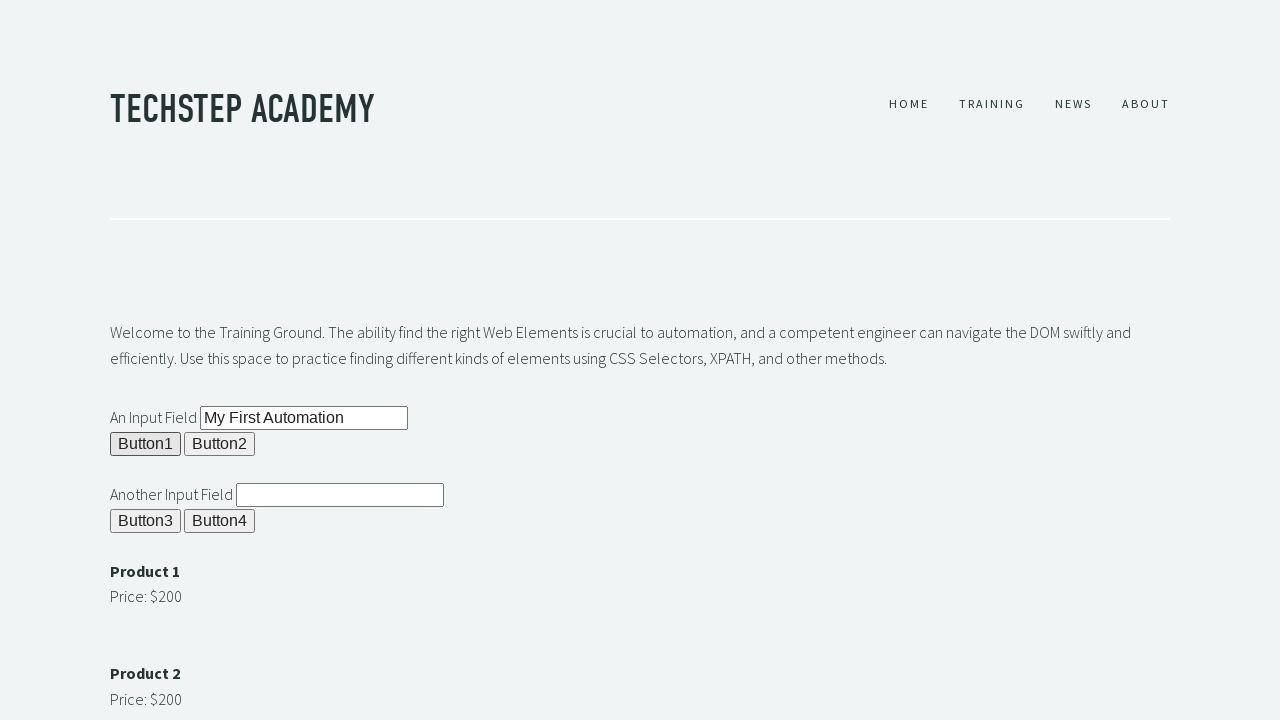

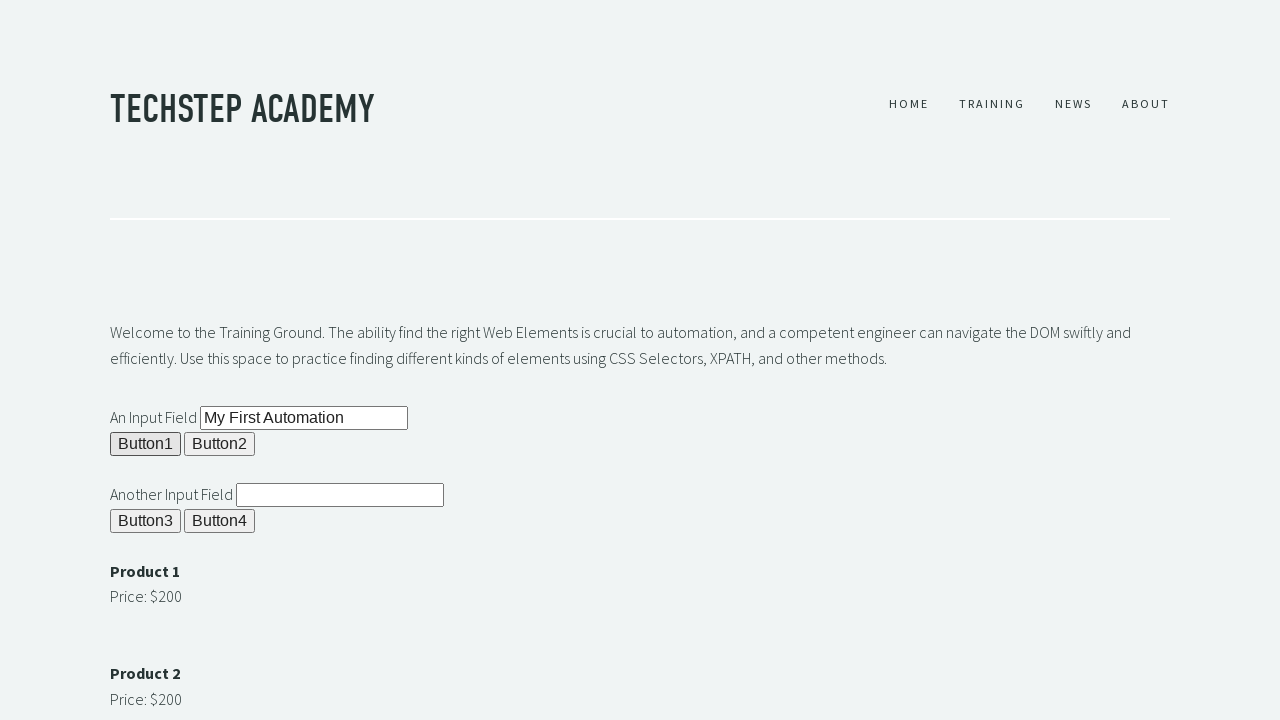